Tests a dropdown menu by locating the select element and iterating through its options to find a specific country (Angola)

Starting URL: https://www.globalsqa.com/demo-site/select-dropdown-menu/

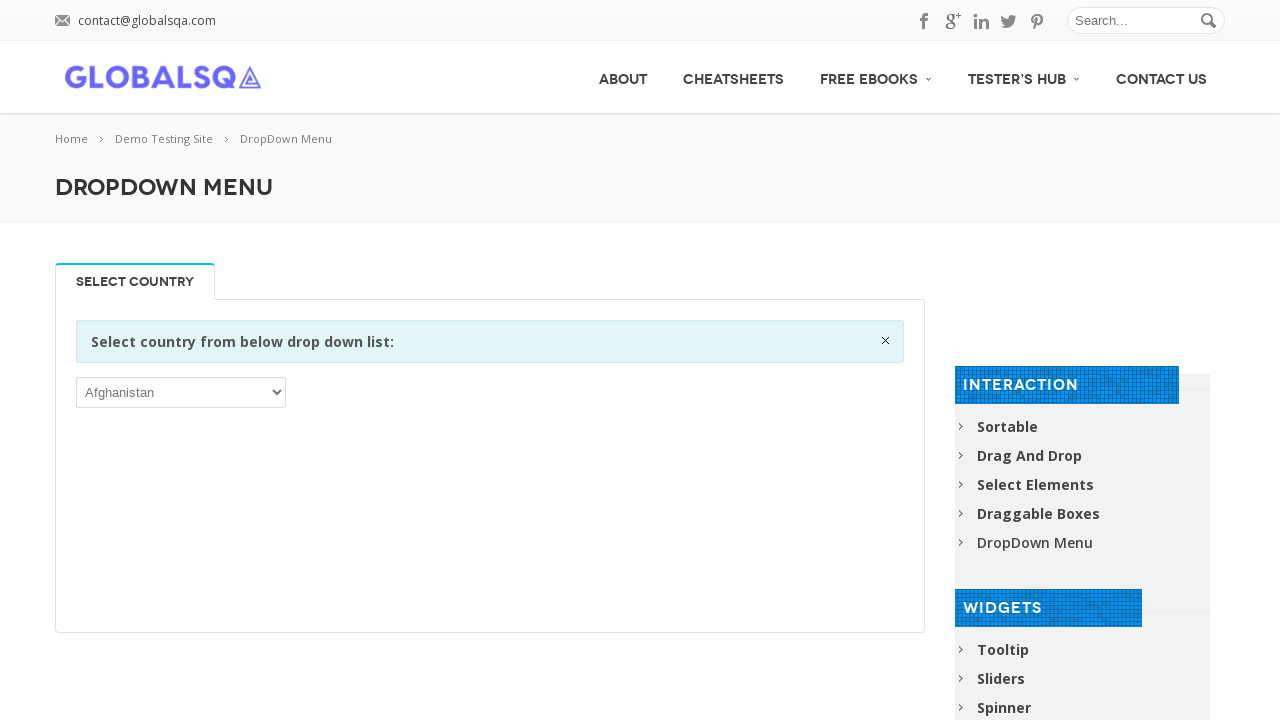

Waited for dropdown select element to be visible
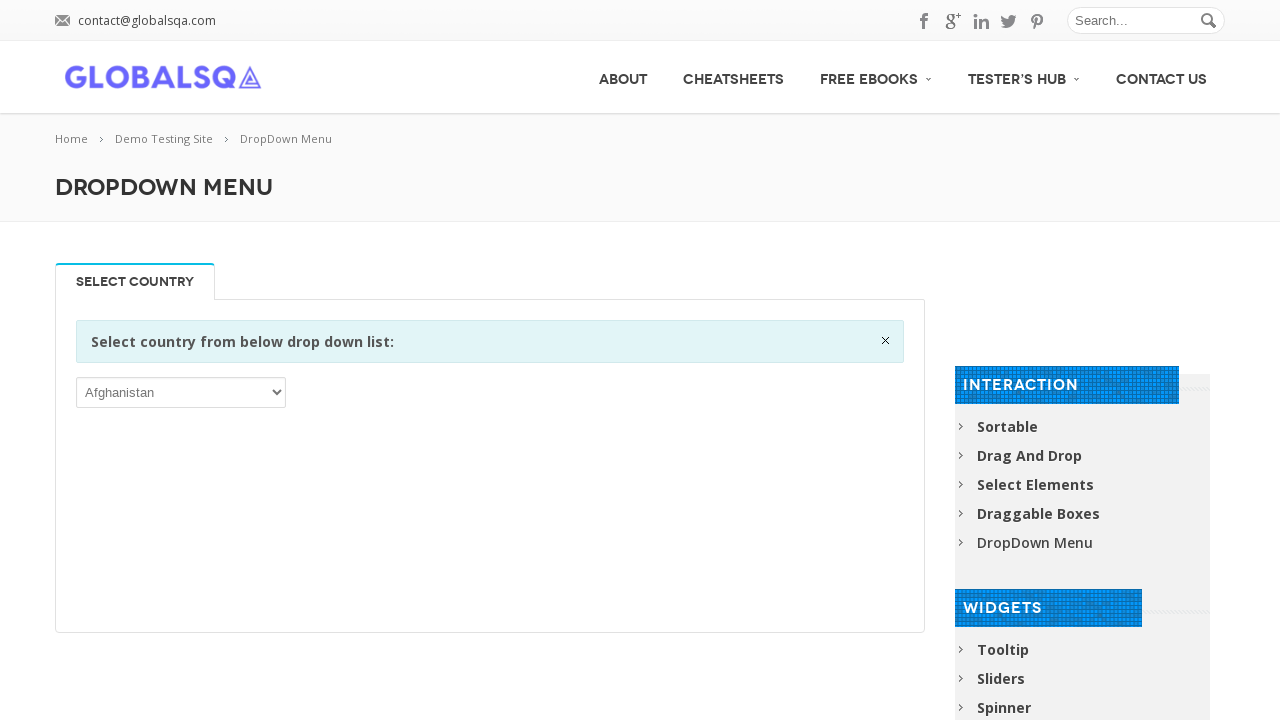

Located the dropdown select element
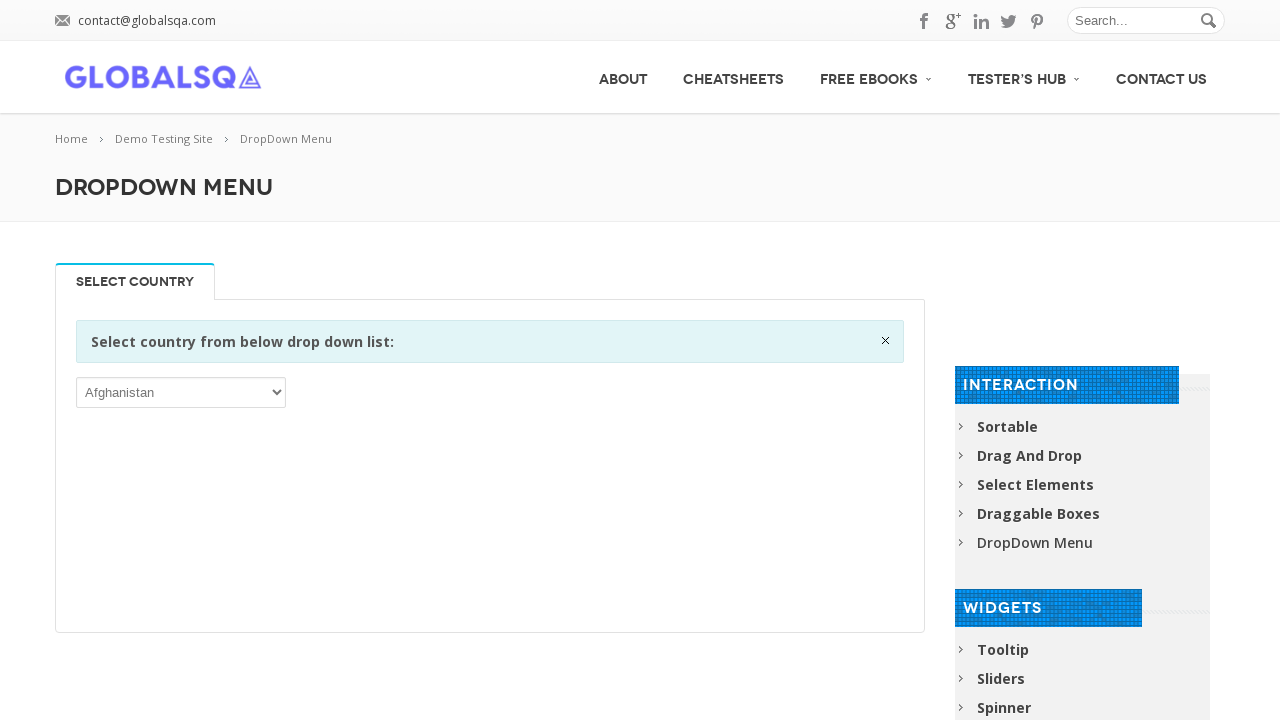

Retrieved all options from the dropdown
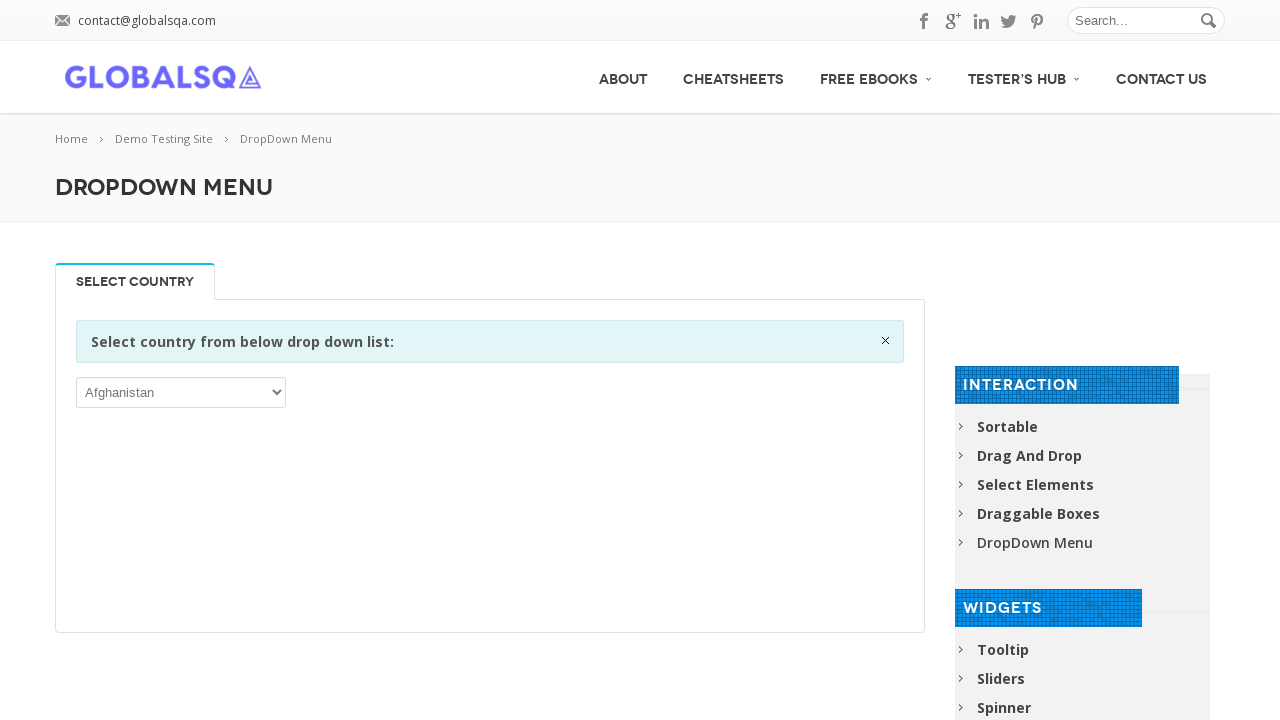

Checked dropdown option: 'Afghanistan'
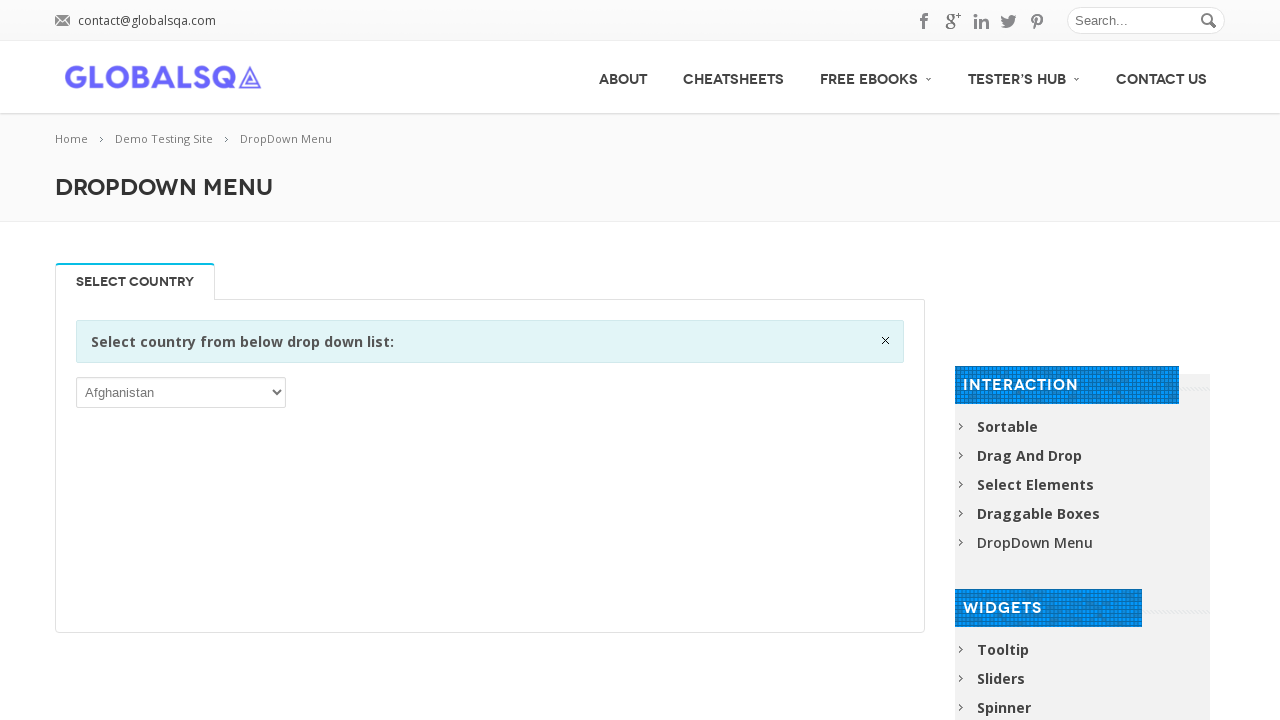

Checked dropdown option: 'Åland Islands'
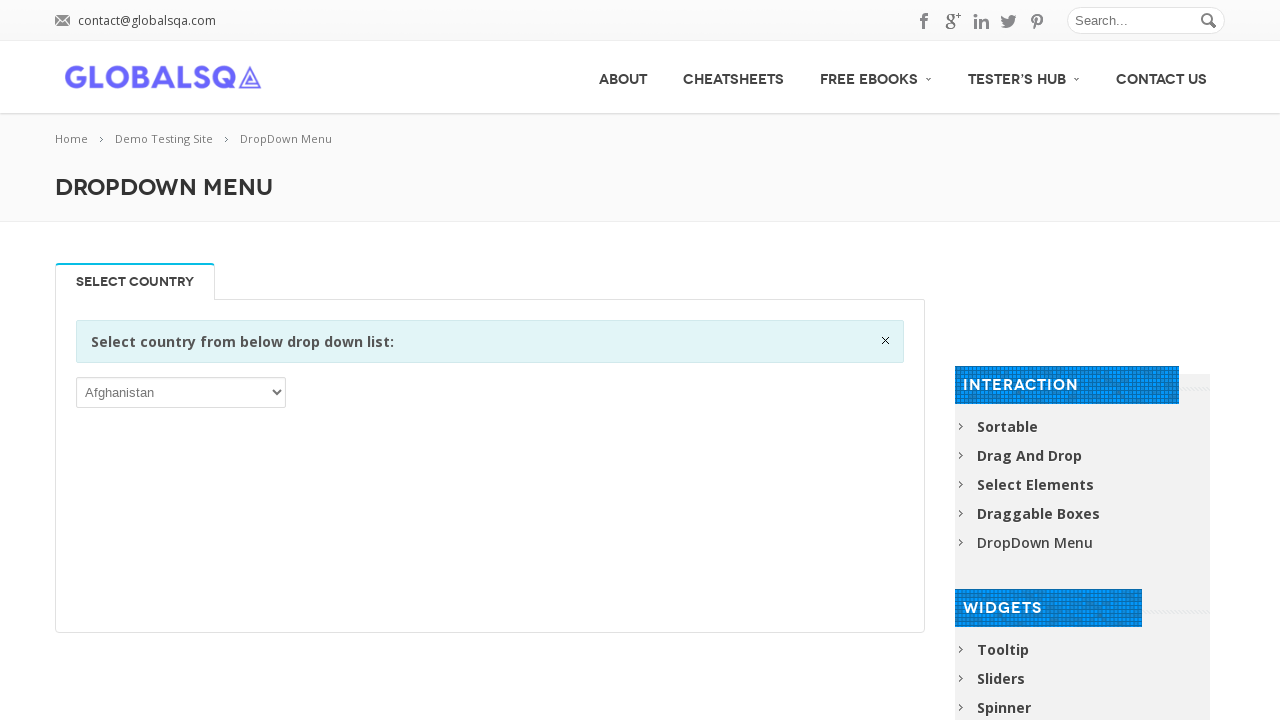

Checked dropdown option: 'Albania'
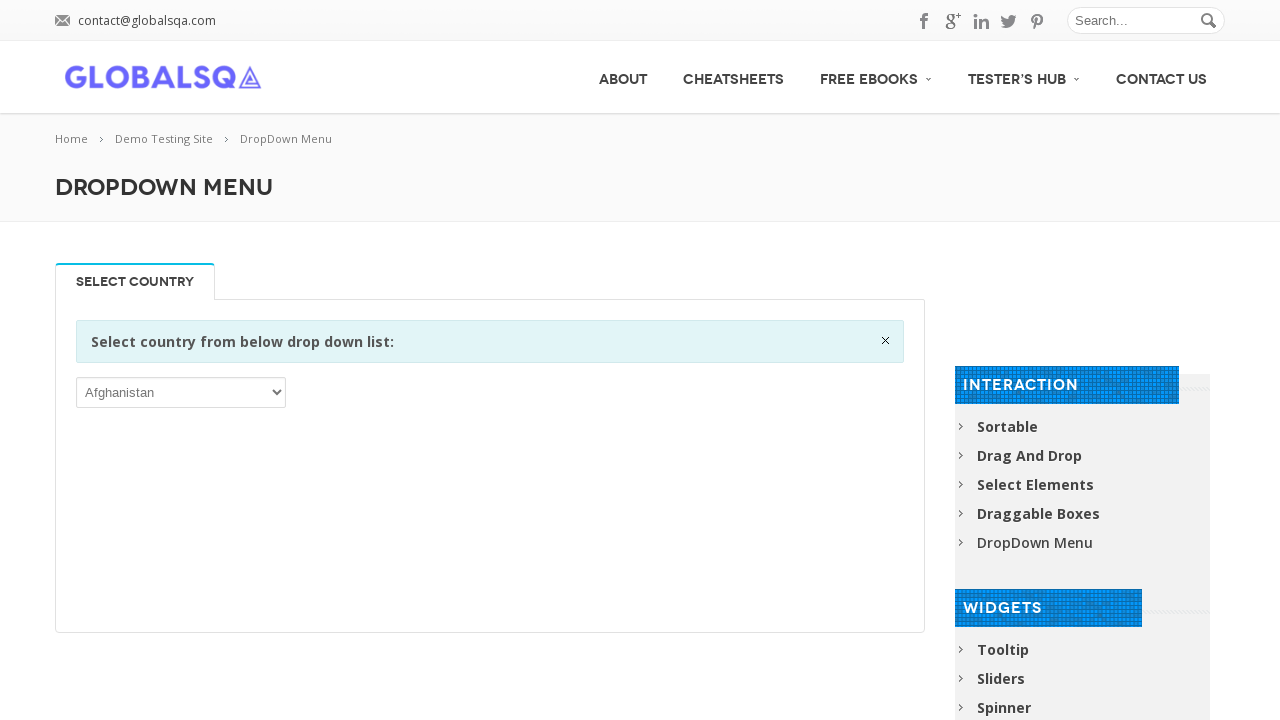

Checked dropdown option: 'Algeria'
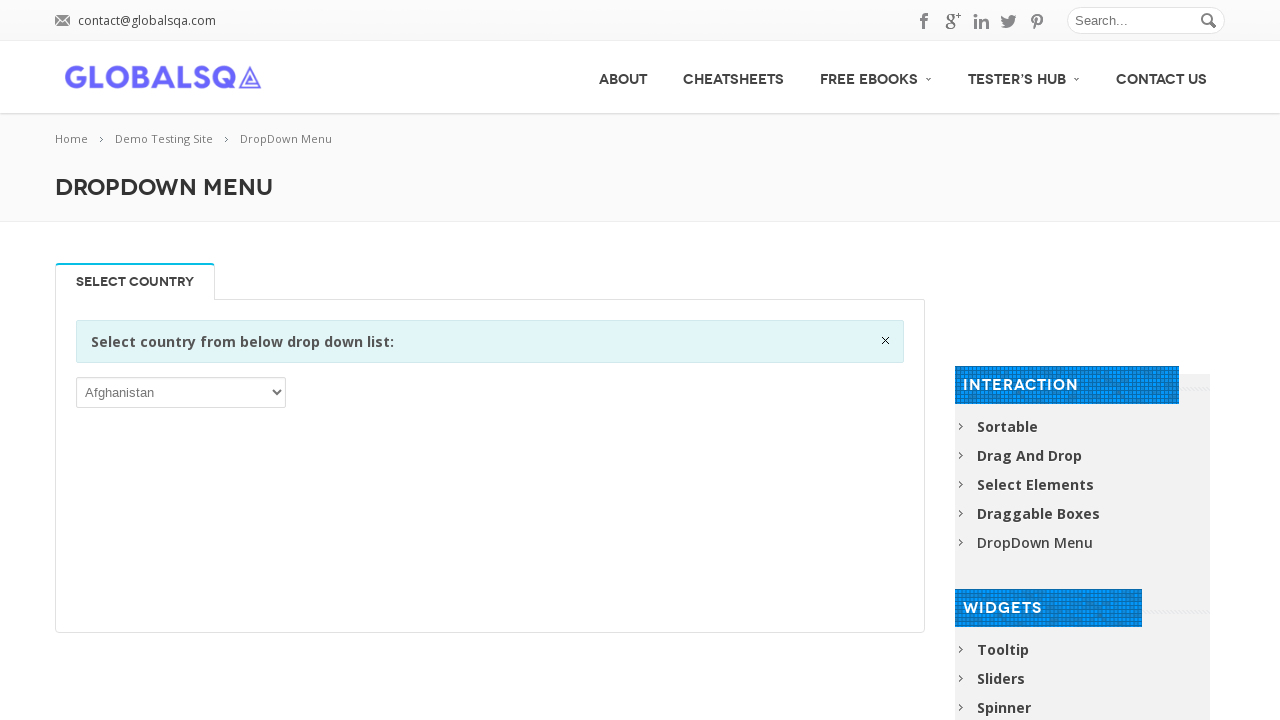

Checked dropdown option: 'American Samoa'
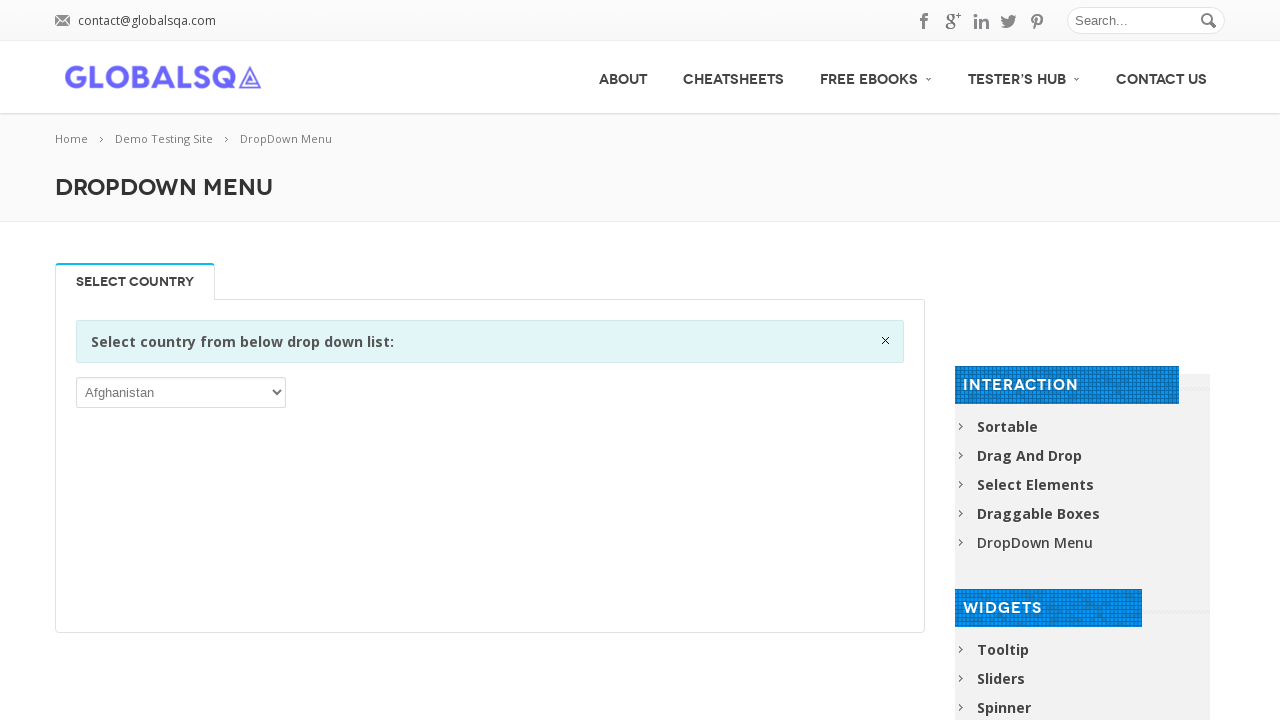

Checked dropdown option: 'Andorra'
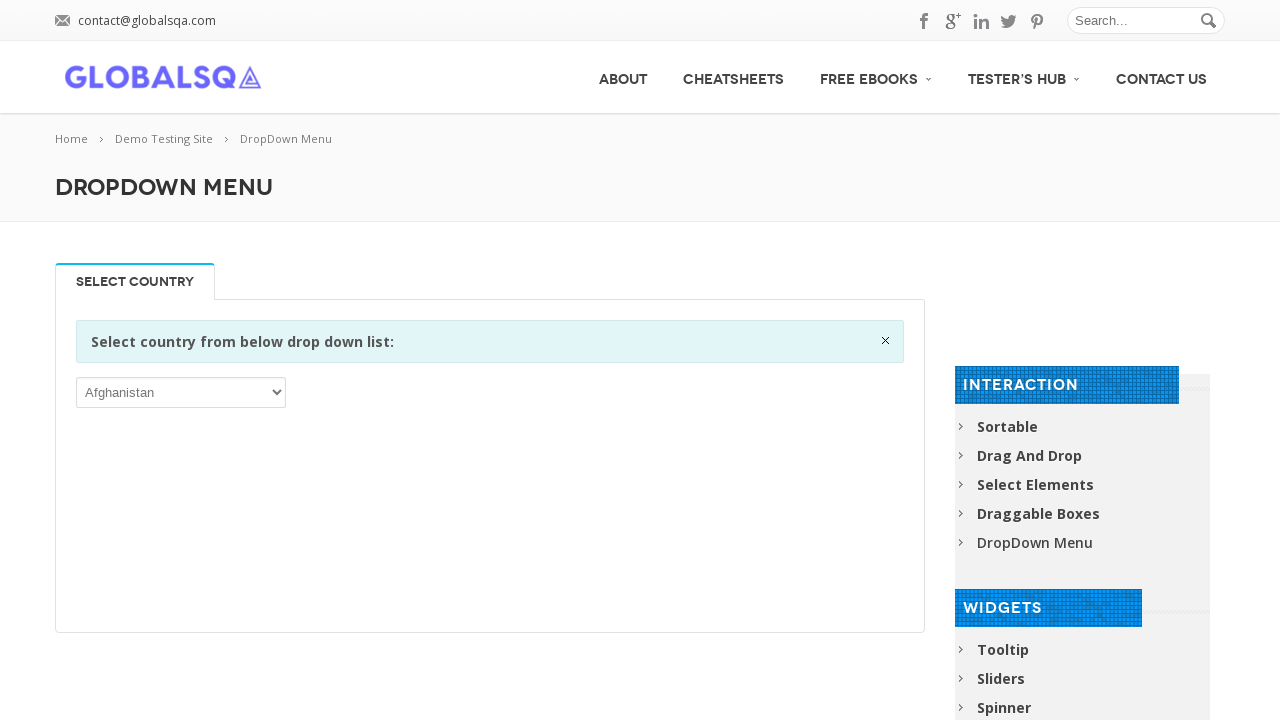

Checked dropdown option: 'Angola'
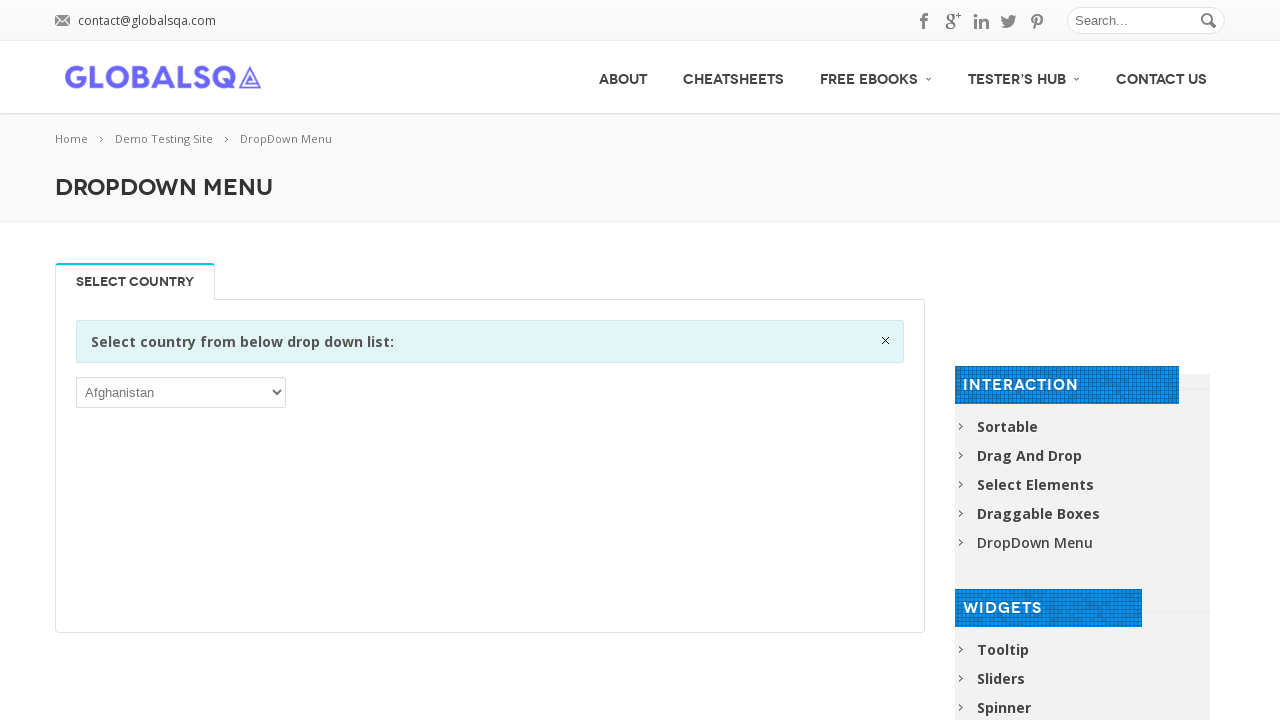

Found Angola in dropdown options
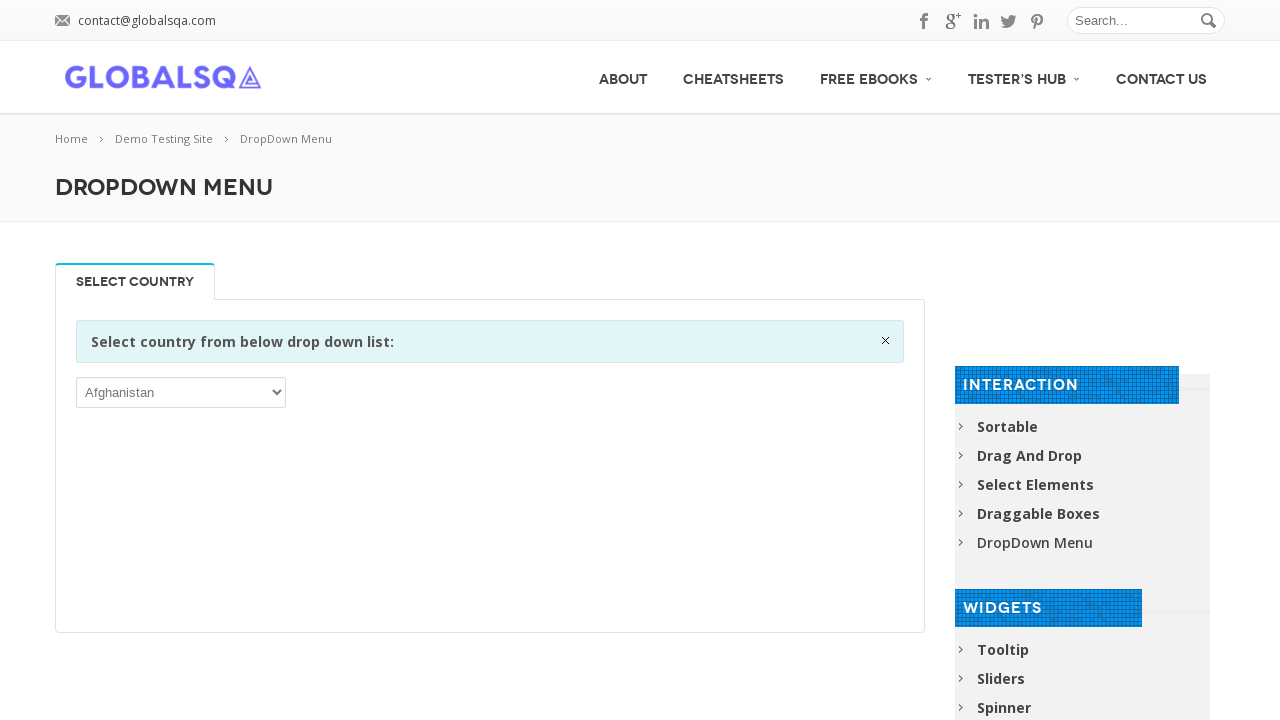

Selected Angola from the dropdown on select >> nth=0
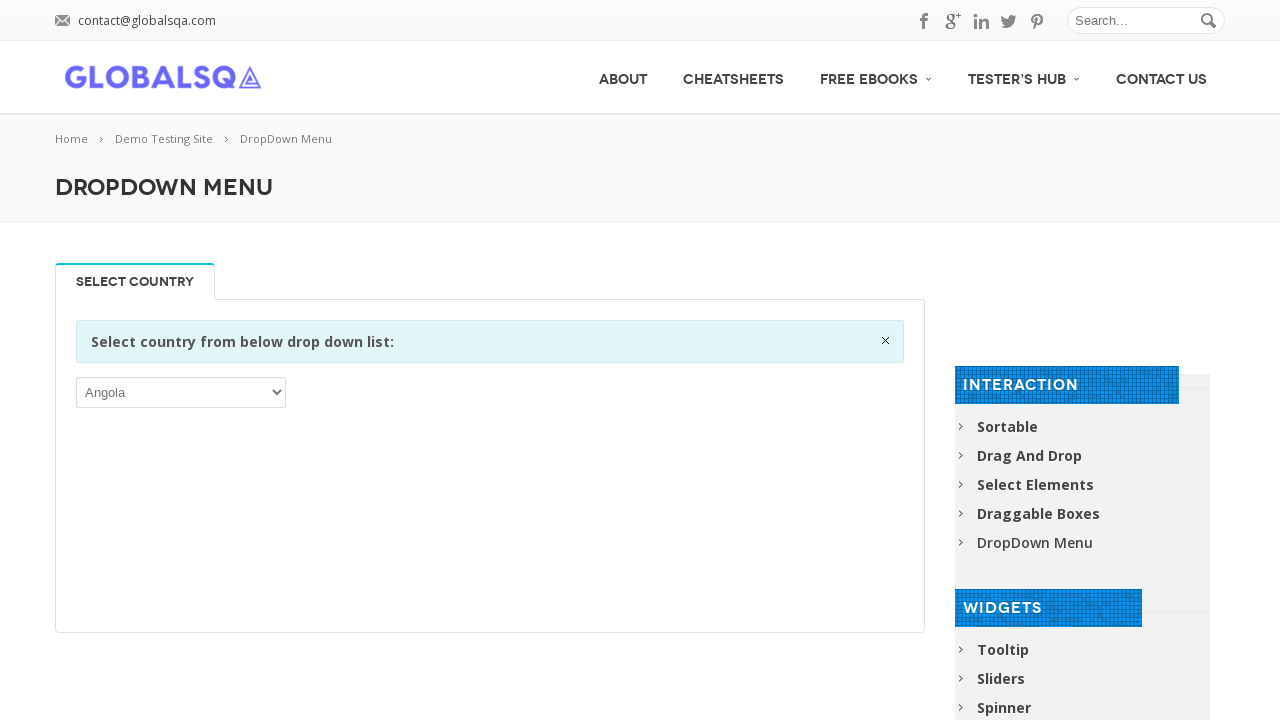

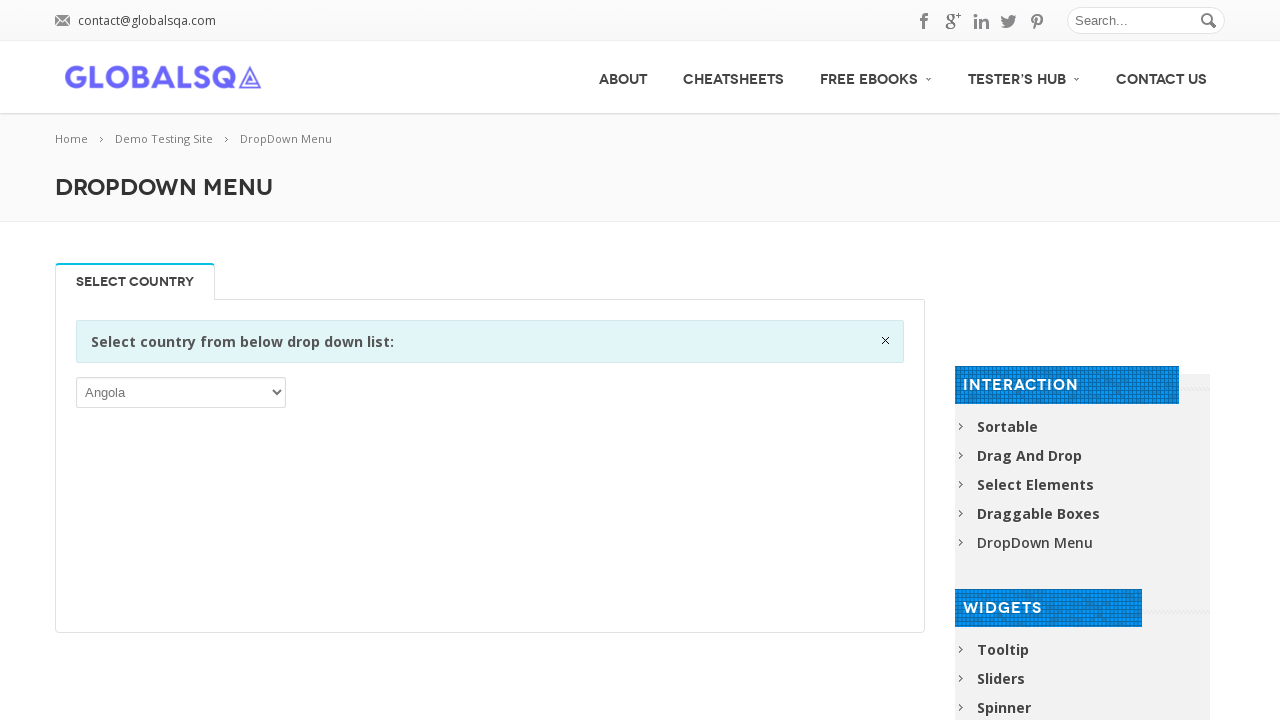